Tests the forgot password form by checking email textbox properties, filling it with an email address, retrieving the entered value, and then clearing it

Starting URL: https://the-internet.herokuapp.com/forgot_password

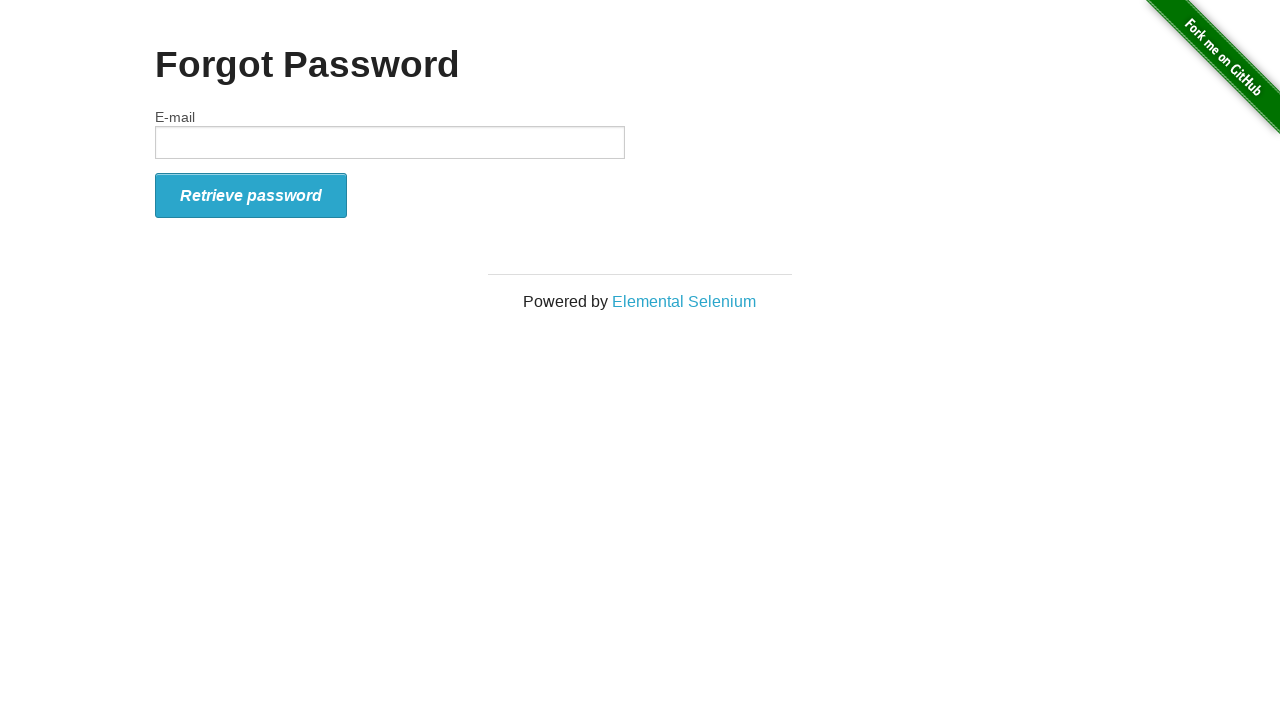

Located email textbox element
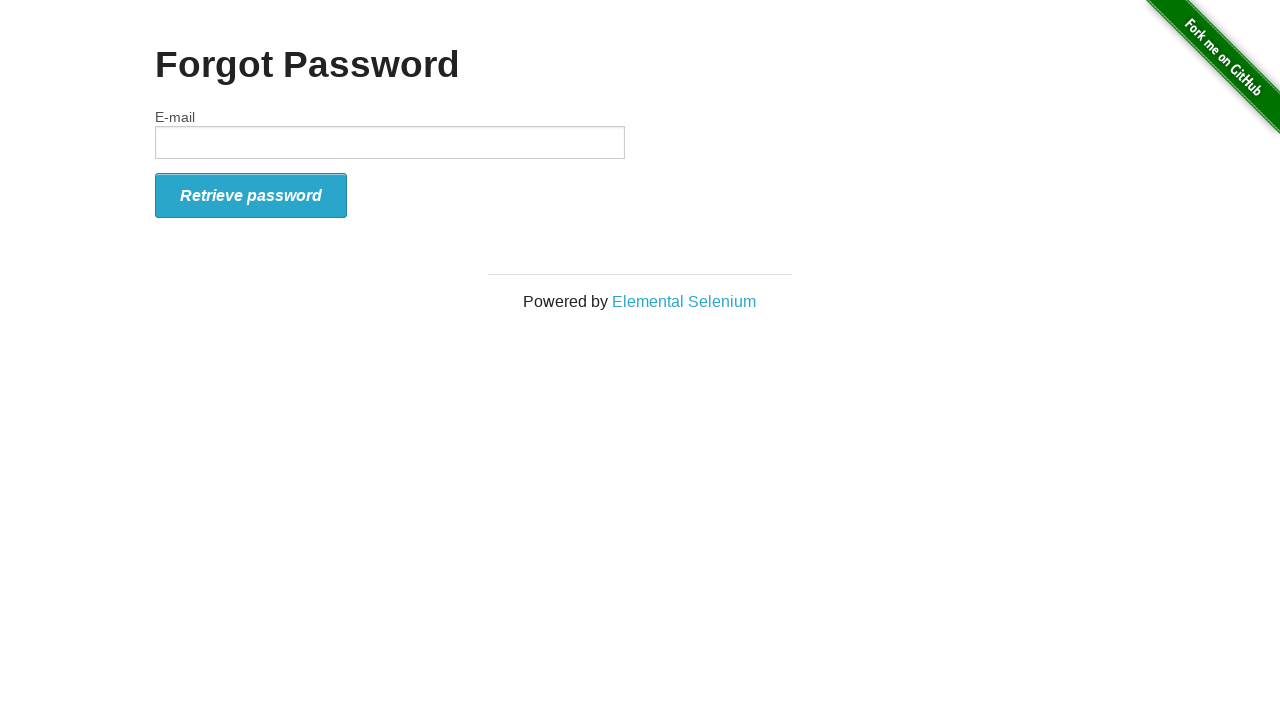

Verified email textbox is visible
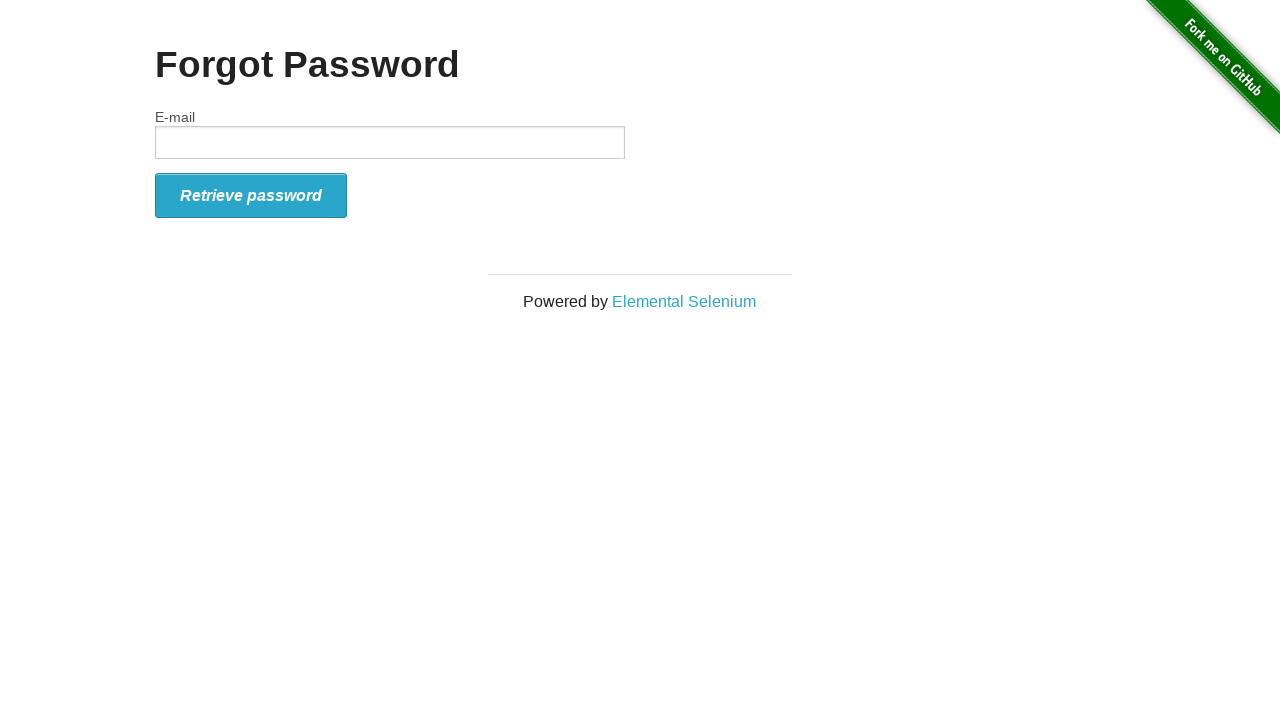

Verified email textbox is enabled
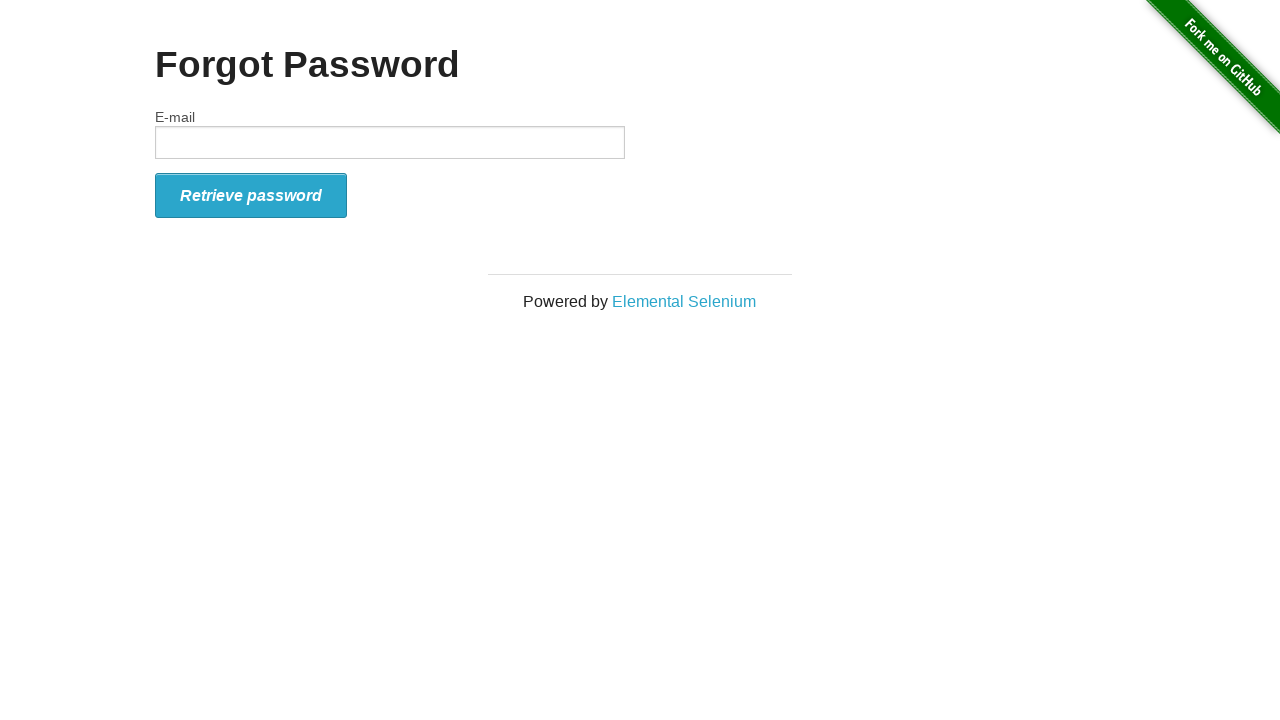

Filled email textbox with 'text@gmail.com' on input[name='email']
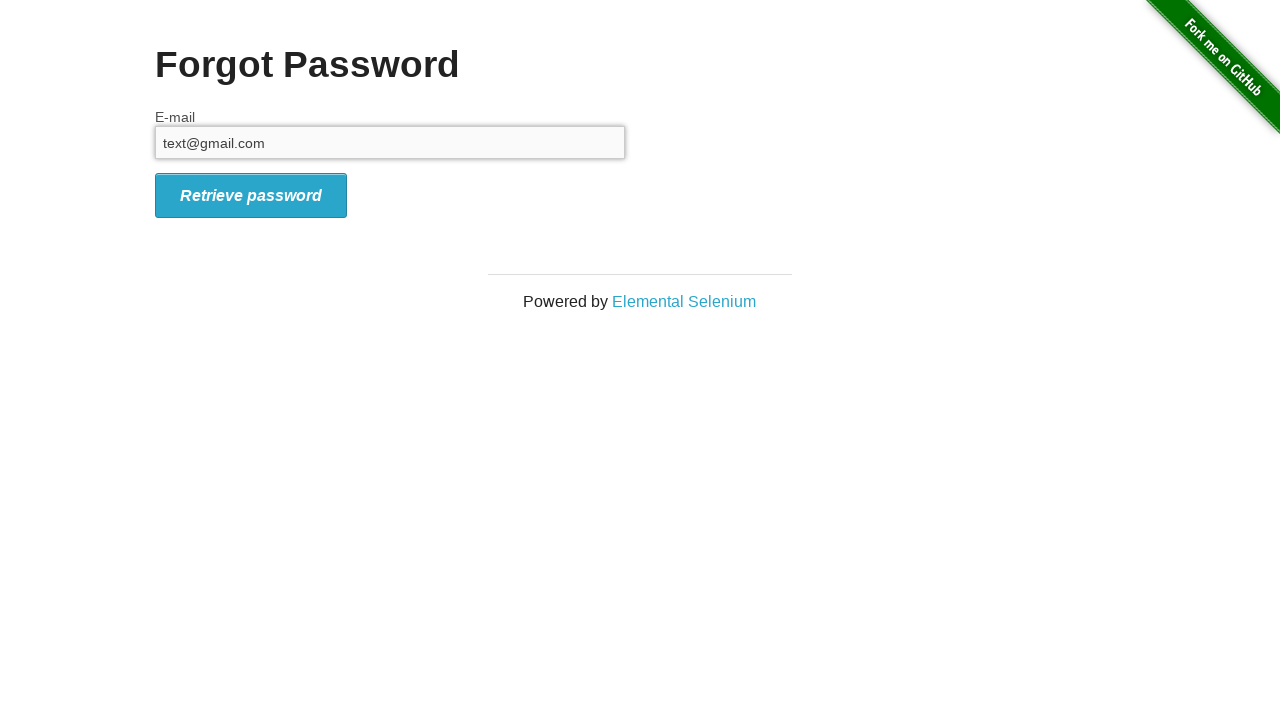

Retrieved entered value from textbox: text@gmail.com
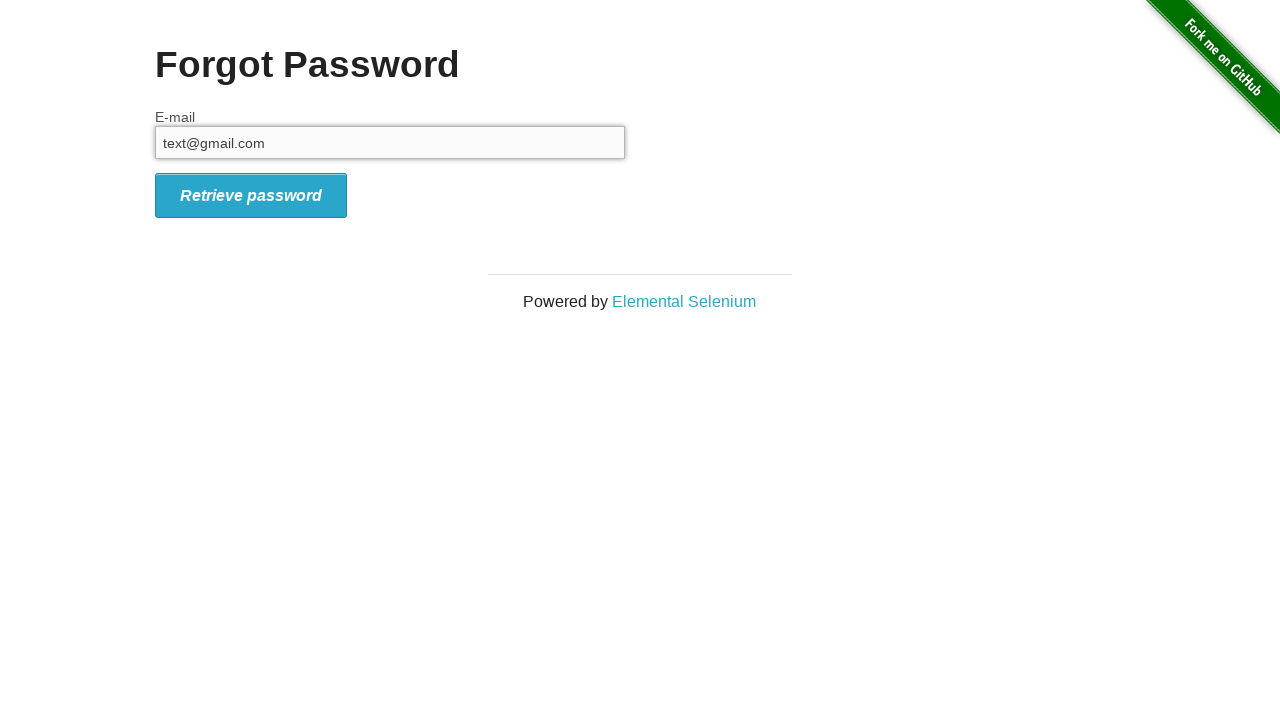

Cleared email textbox on input[name='email']
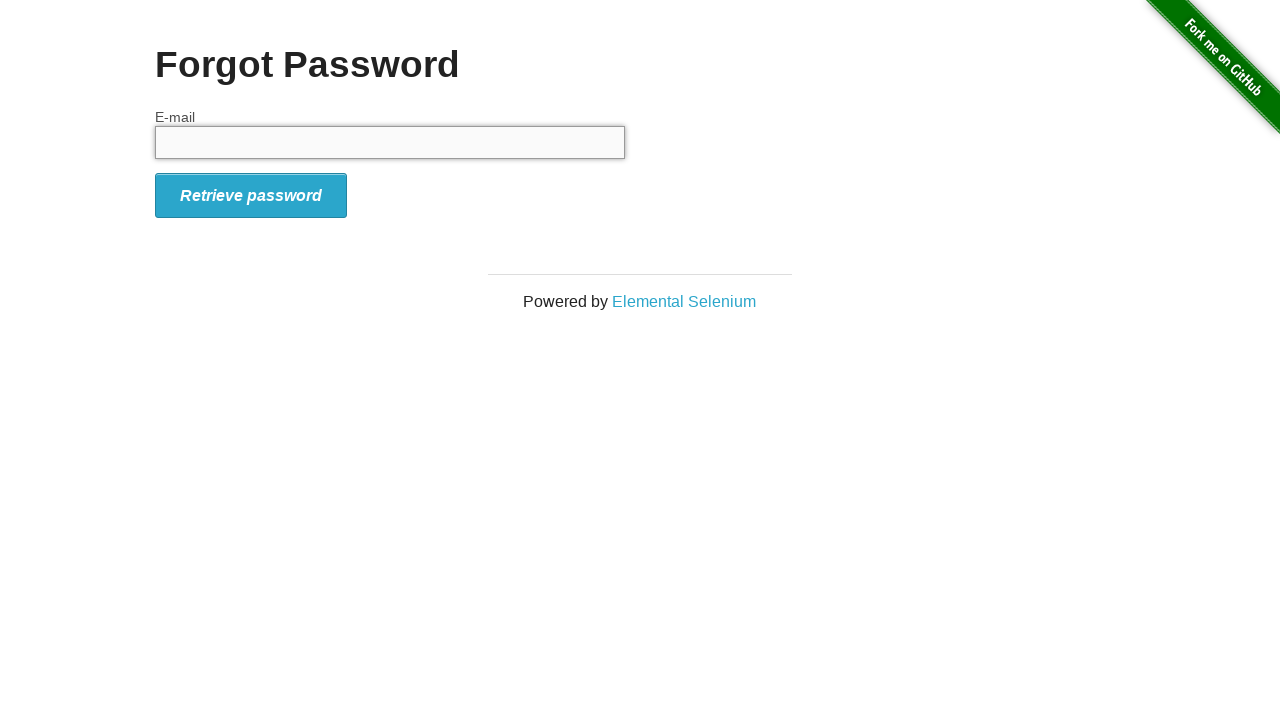

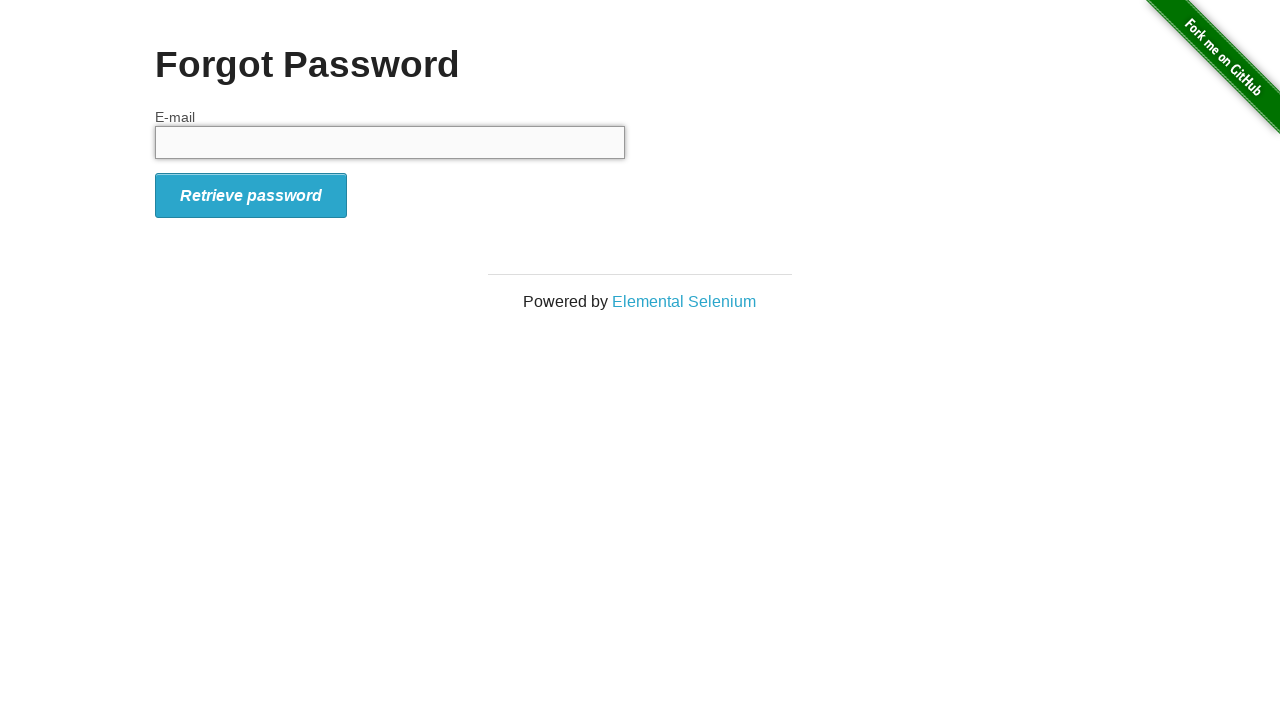